Tests the default (unchecked) checkbox by clicking it to select it

Starting URL: https://www.selenium.dev/selenium/web/web-form.html

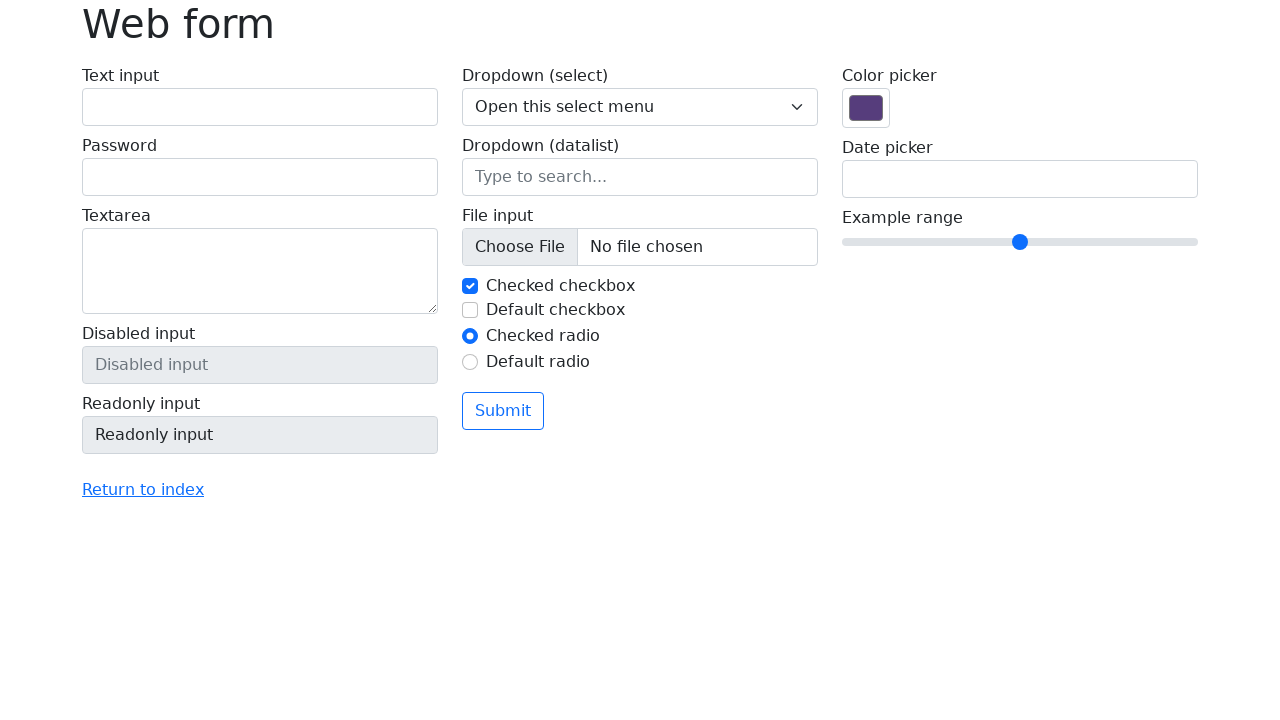

Located the default checkbox element with ID 'my-check-2'
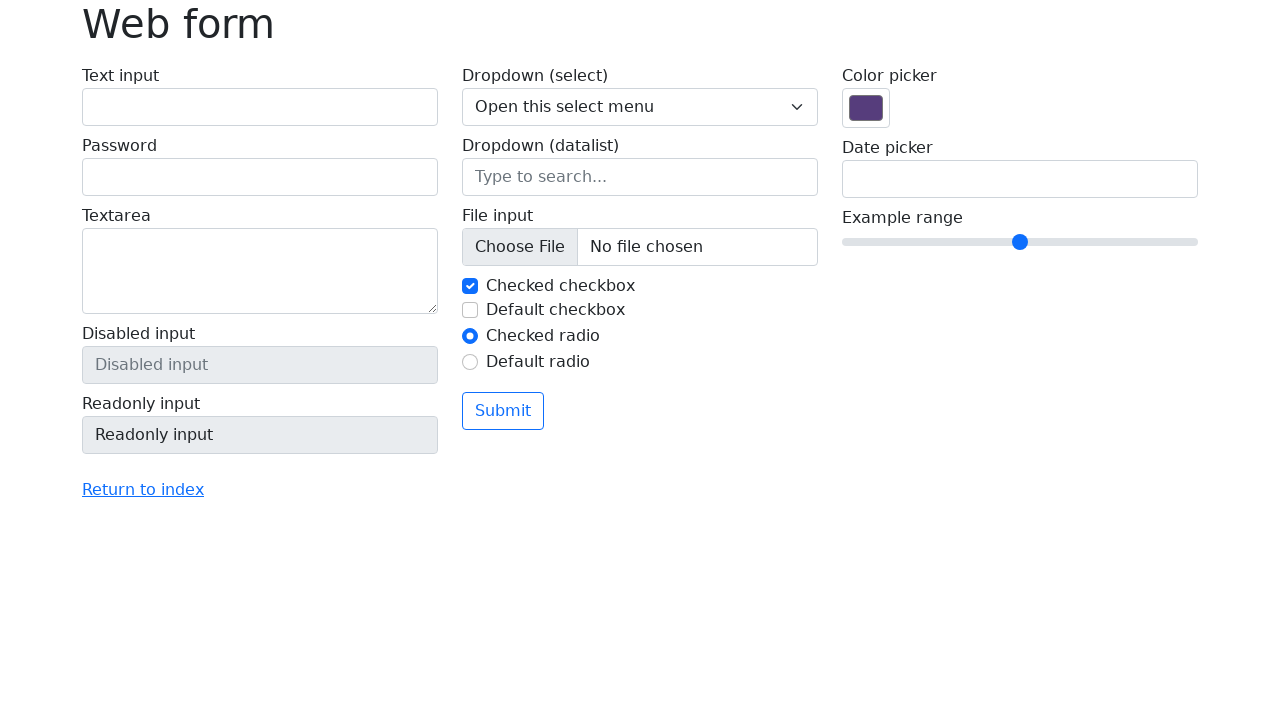

Checked that the default checkbox is unchecked
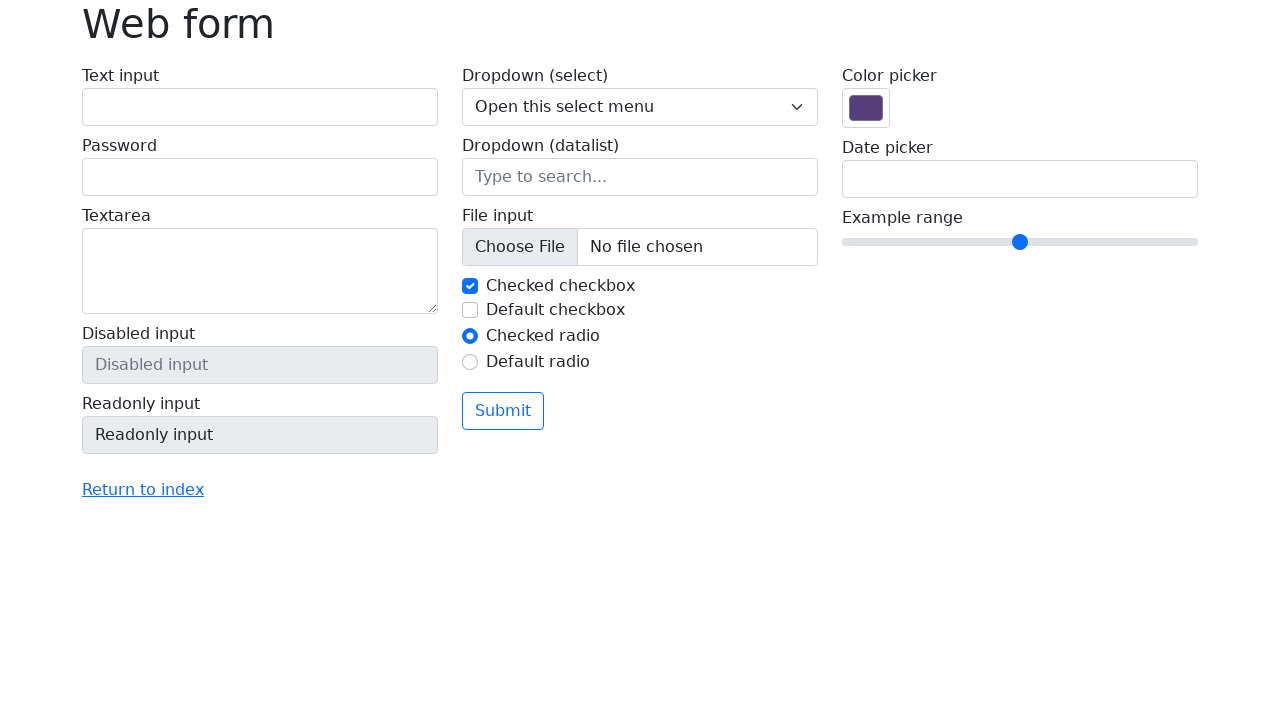

Clicked the default checkbox to select it at (470, 310) on #my-check-2
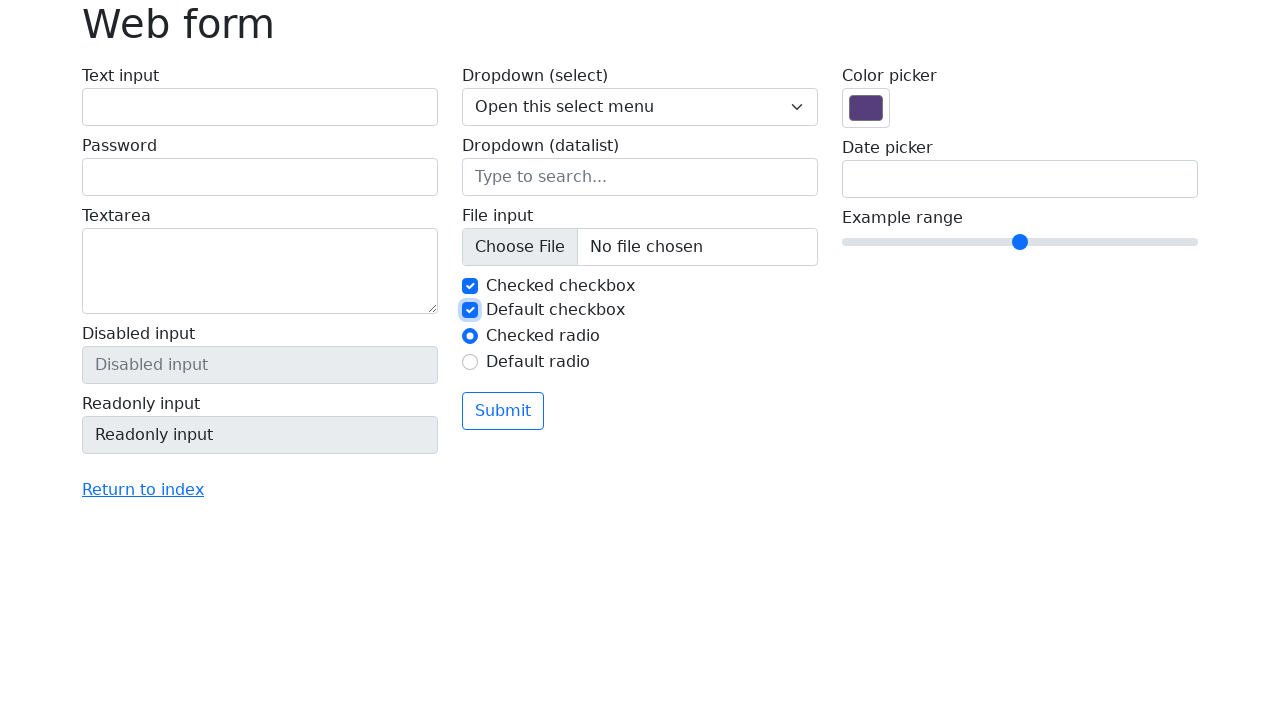

Verified that the default checkbox is now checked
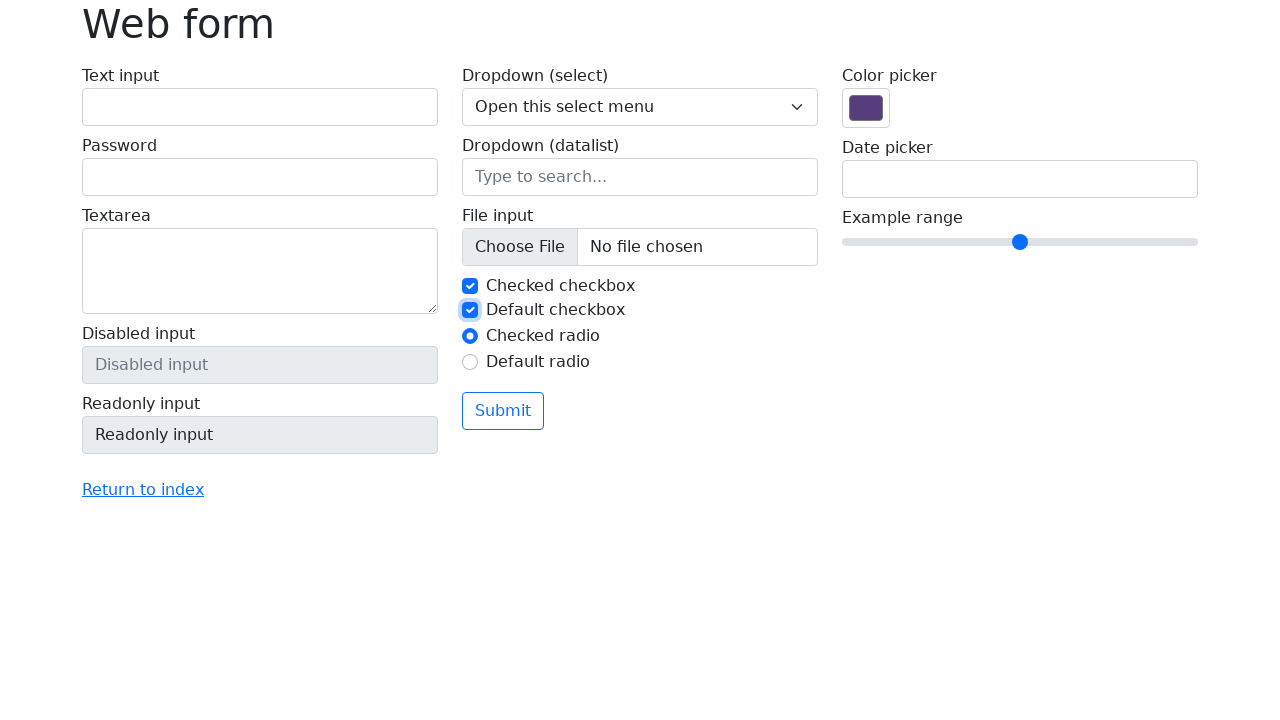

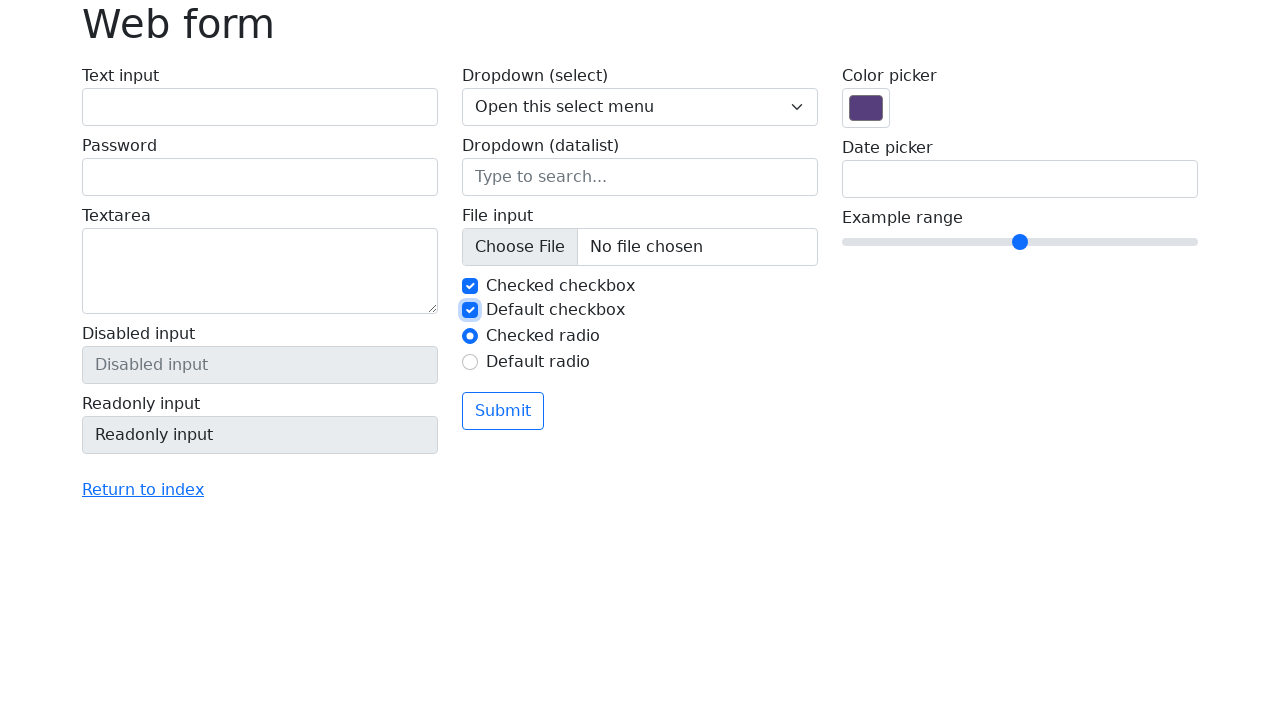